Tests mouse operations including hovering over menu items, drag and drop functionality, and slider manipulation

Starting URL: https://leafground.com/drag.xhtml

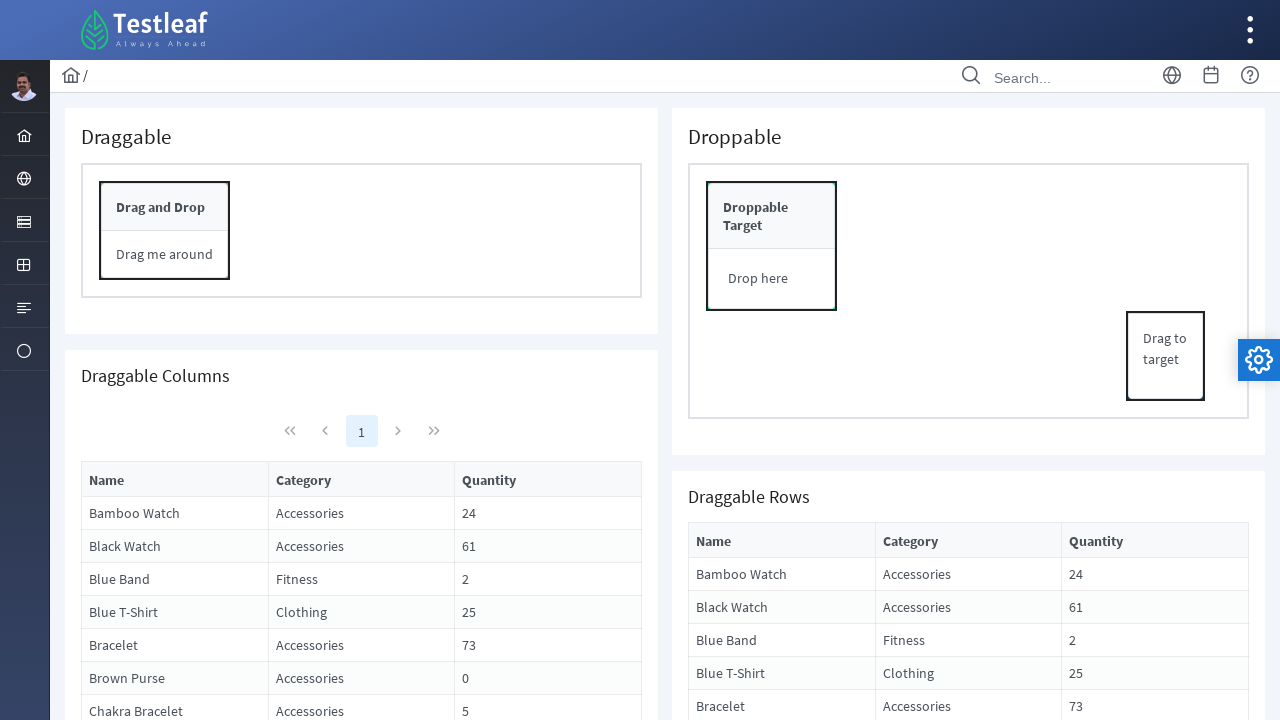

Hovered over first menu item at (24, 134) on #menuform\:j_idt37
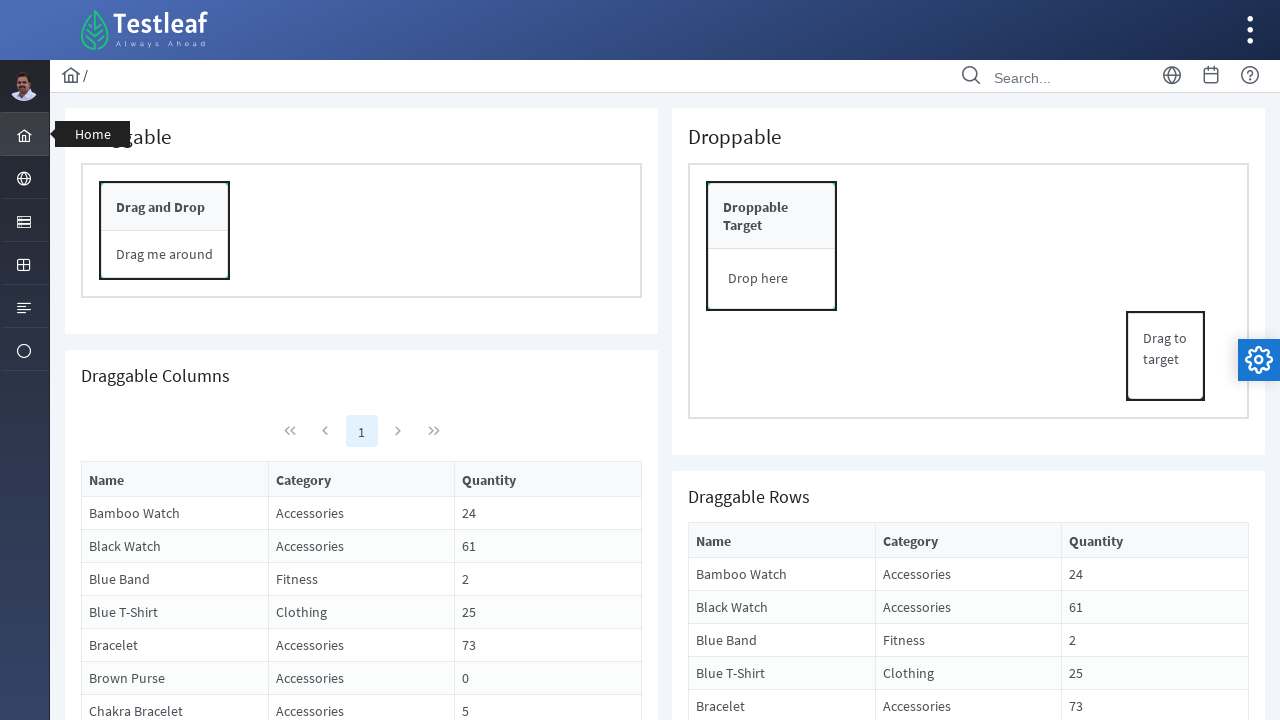

Hovered over second menu item at (24, 178) on #menuform\:j_idt38
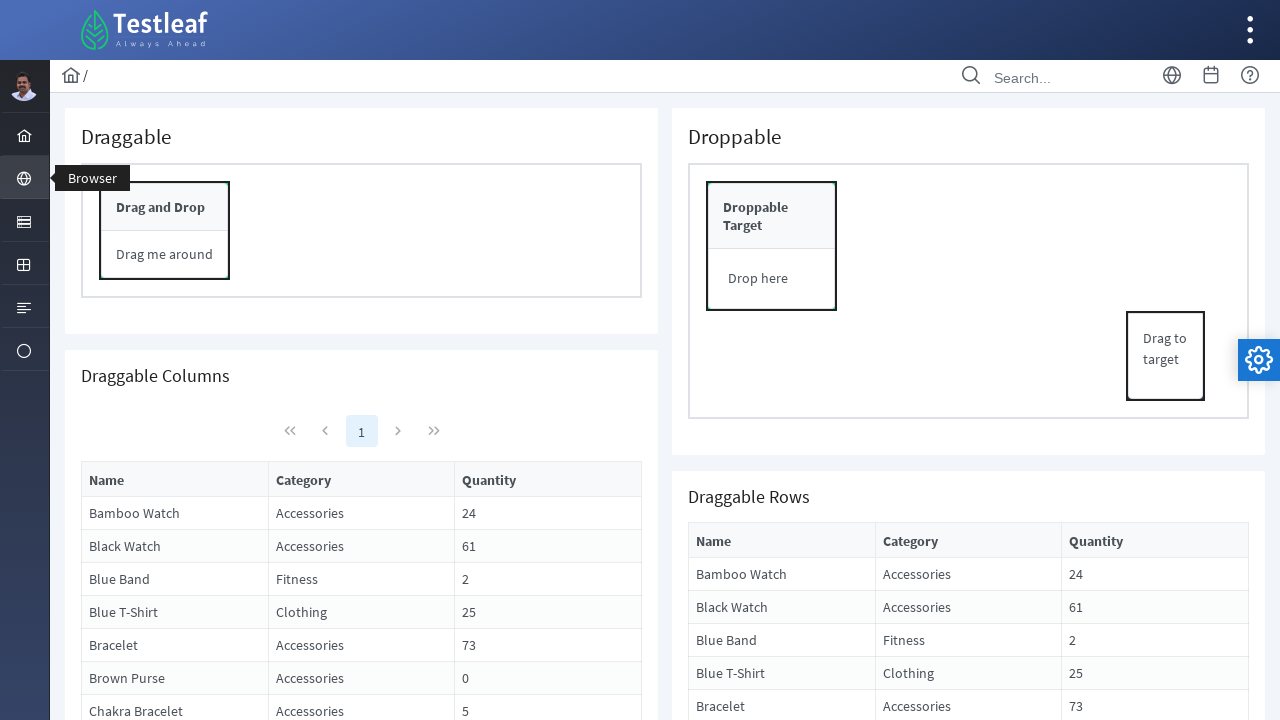

Hovered over third menu item at (24, 220) on #menuform\:j_idt39
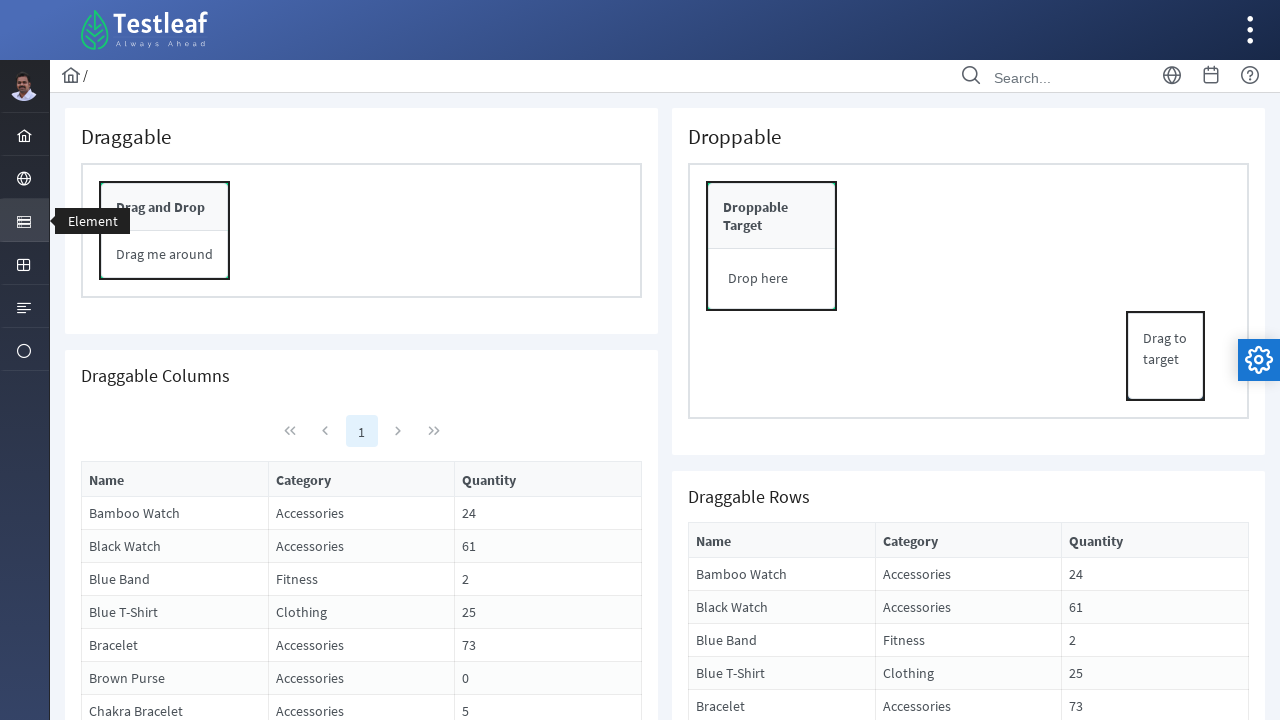

Performed drag and drop operation from source to target at (772, 246)
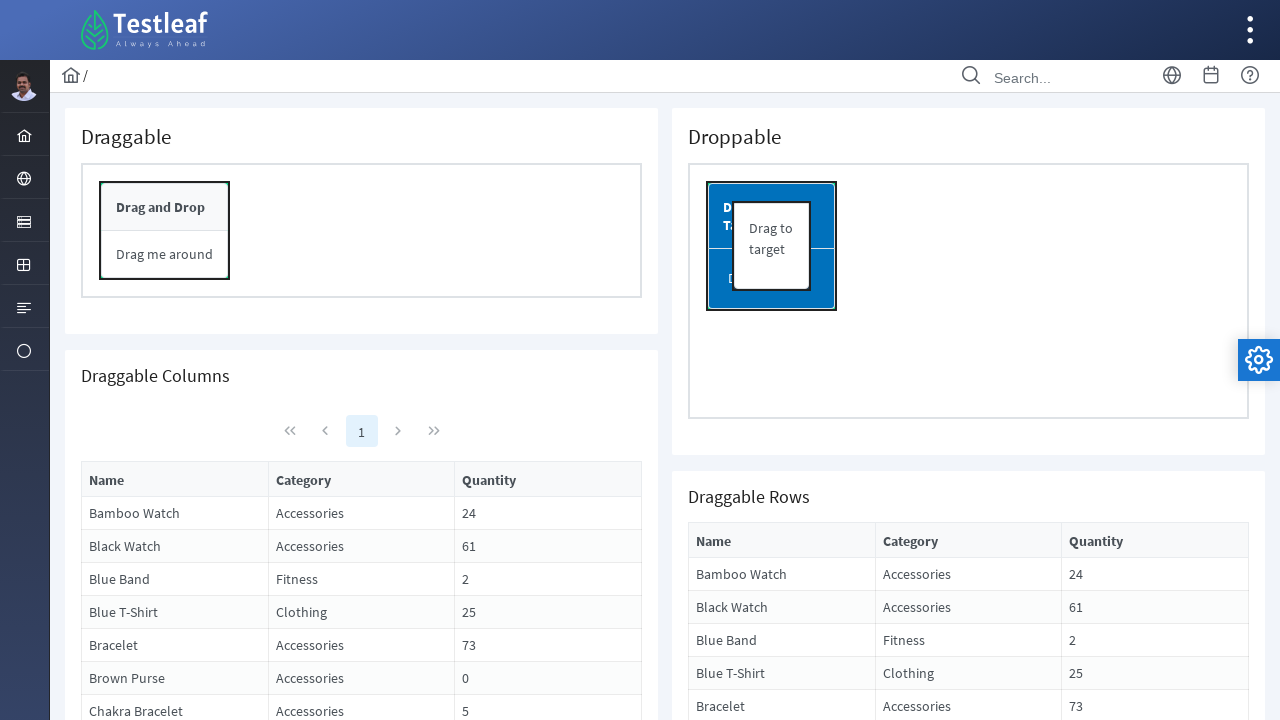

Retrieved initial slider position: (803, 1160.921875)
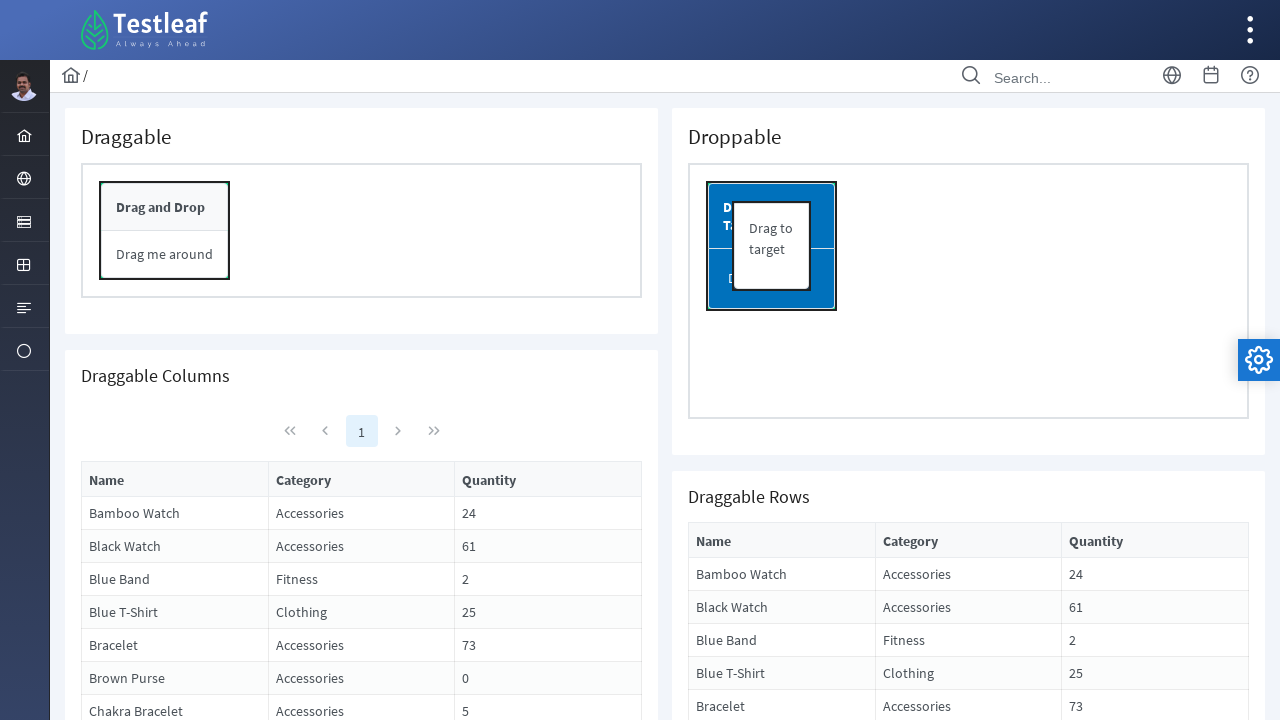

Dragged slider point 50 pixels to the right at (855, 627)
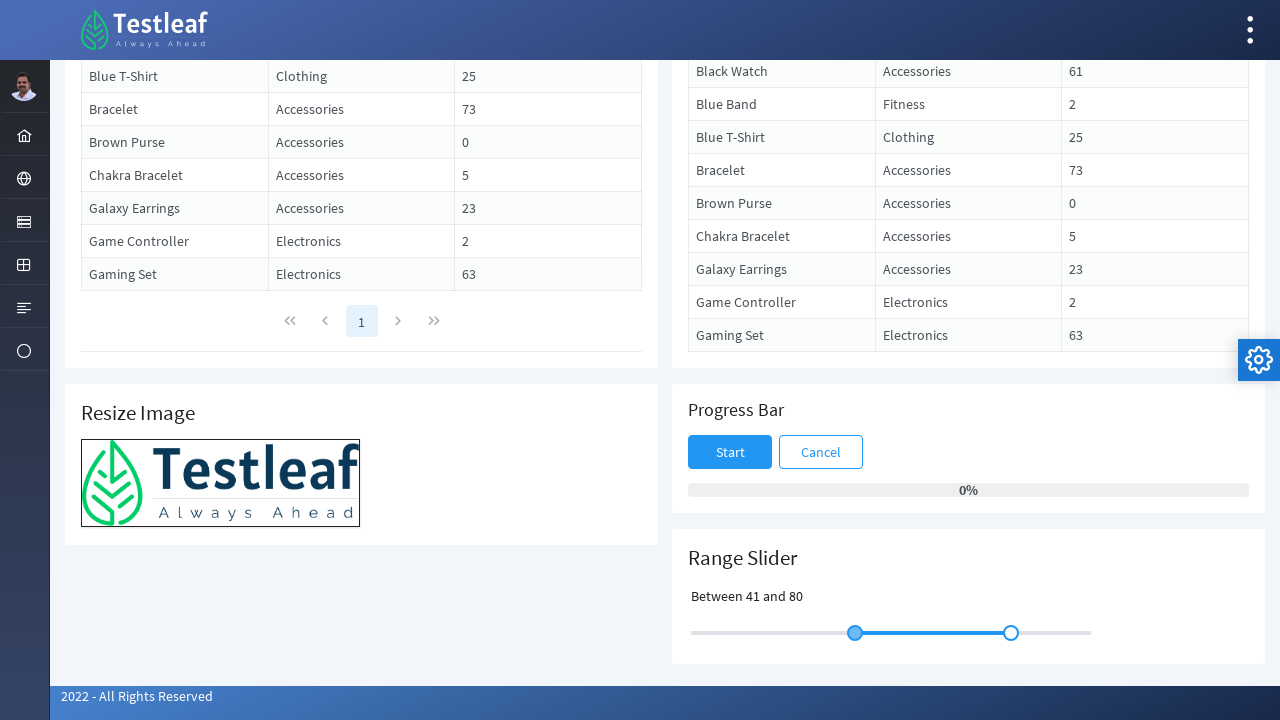

Retrieved final slider position: (847, 624.921875)
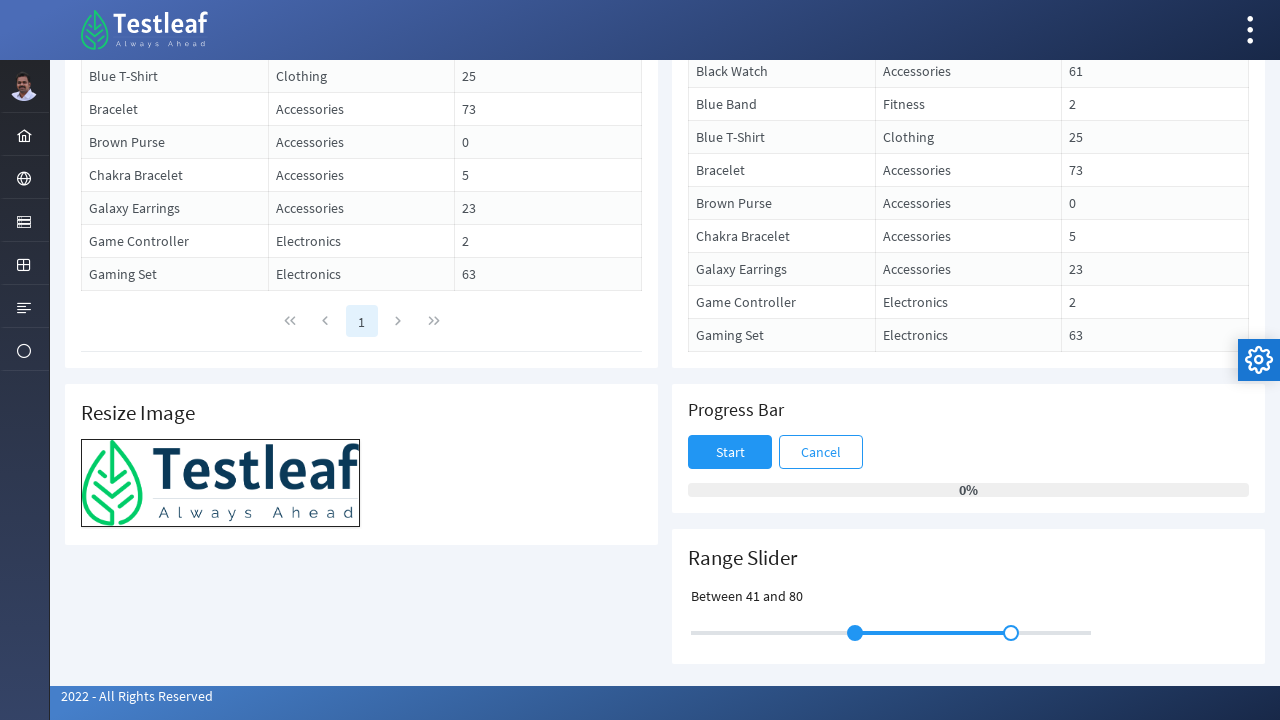

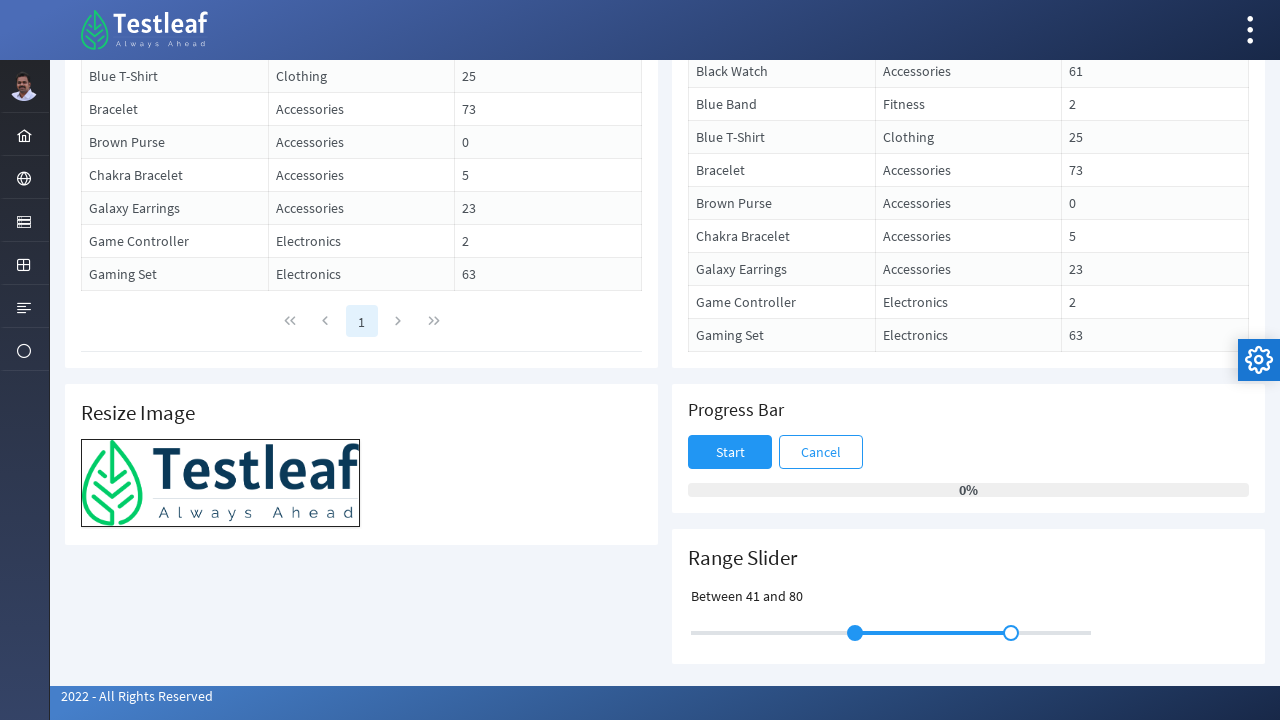